Tests automatic file download functionality by navigating to Python download page and clicking a download link for an MSI installer file.

Starting URL: https://www.python.org/downloads/release/python-2712/

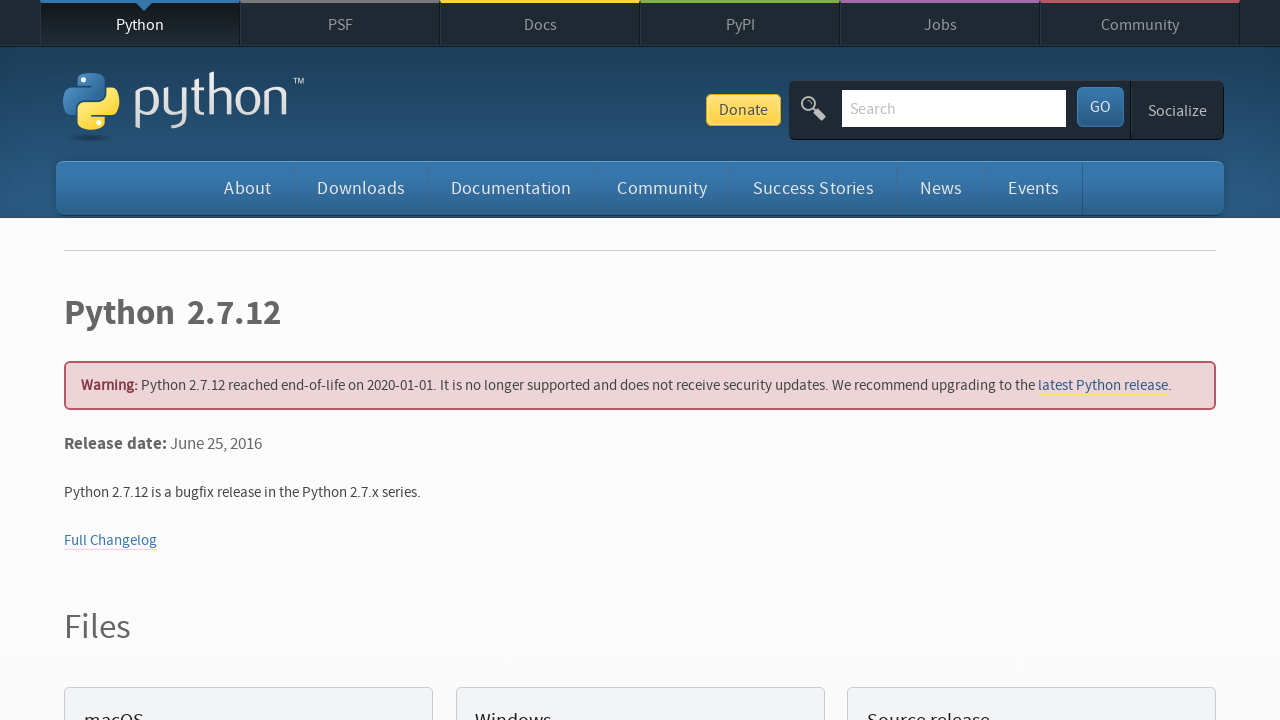

Clicked download link for Windows x86-64 MSI installer at (162, 360) on a:has-text('Windows x86-64 MSI installer')
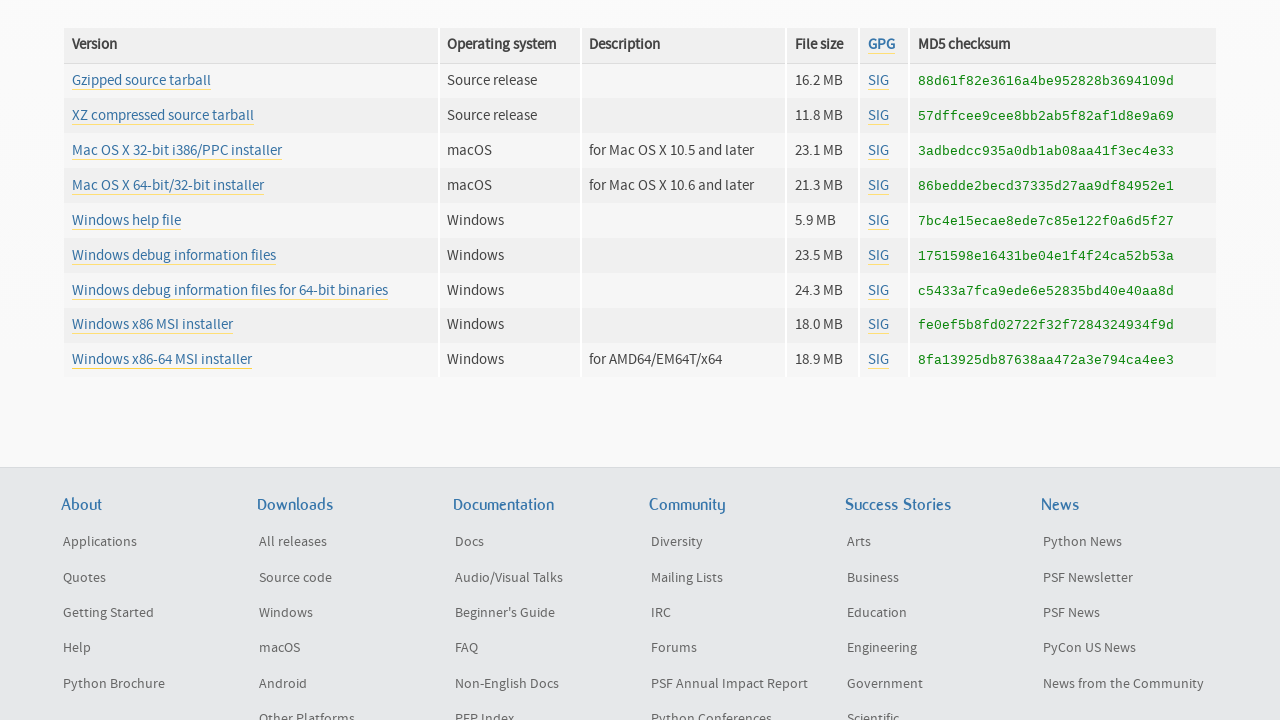

Waited 2 seconds for download to initiate
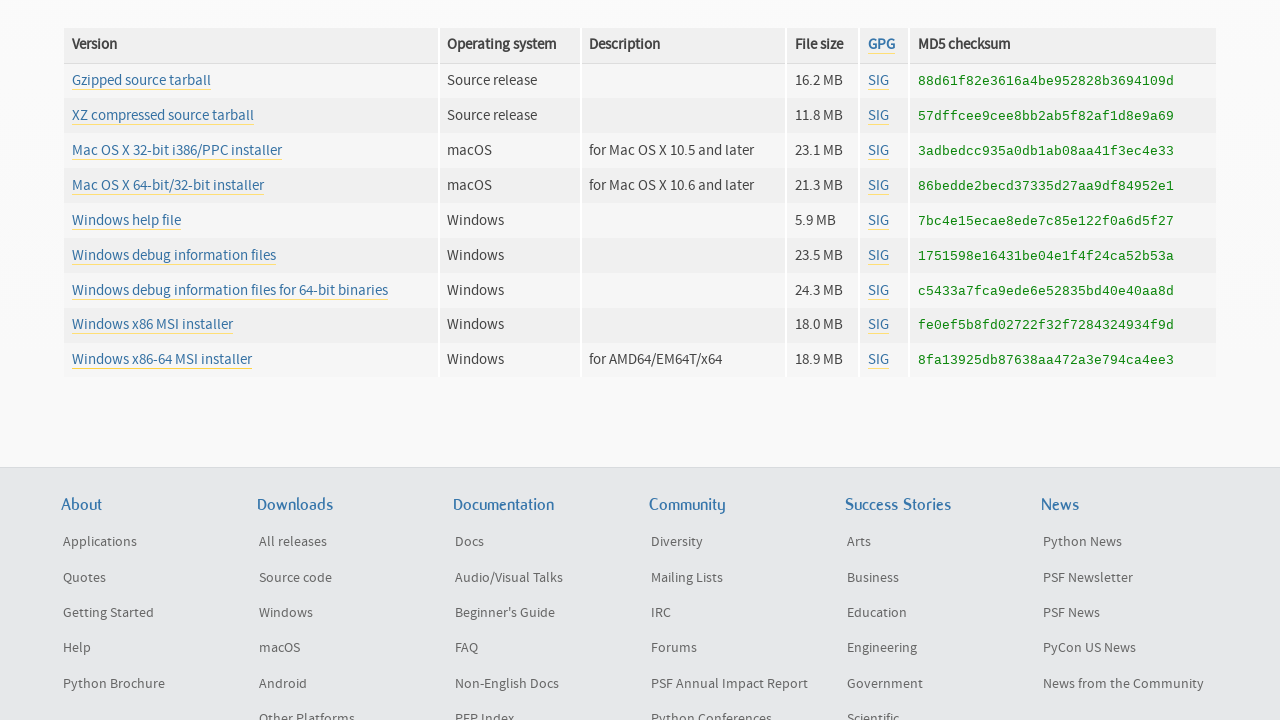

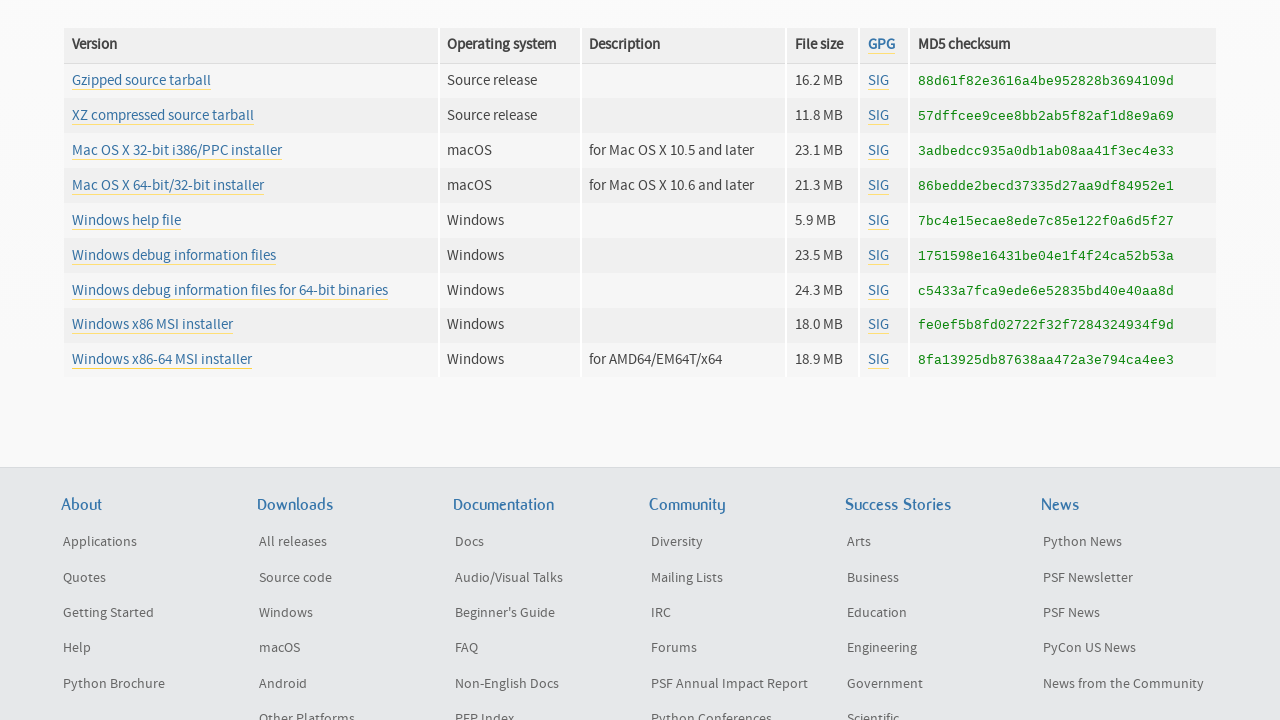